Tests dynamic controls page by interacting with a checkbox - verifying its initial state and clicking it to toggle its selection

Starting URL: https://training-support.net/webelements/dynamic-controls

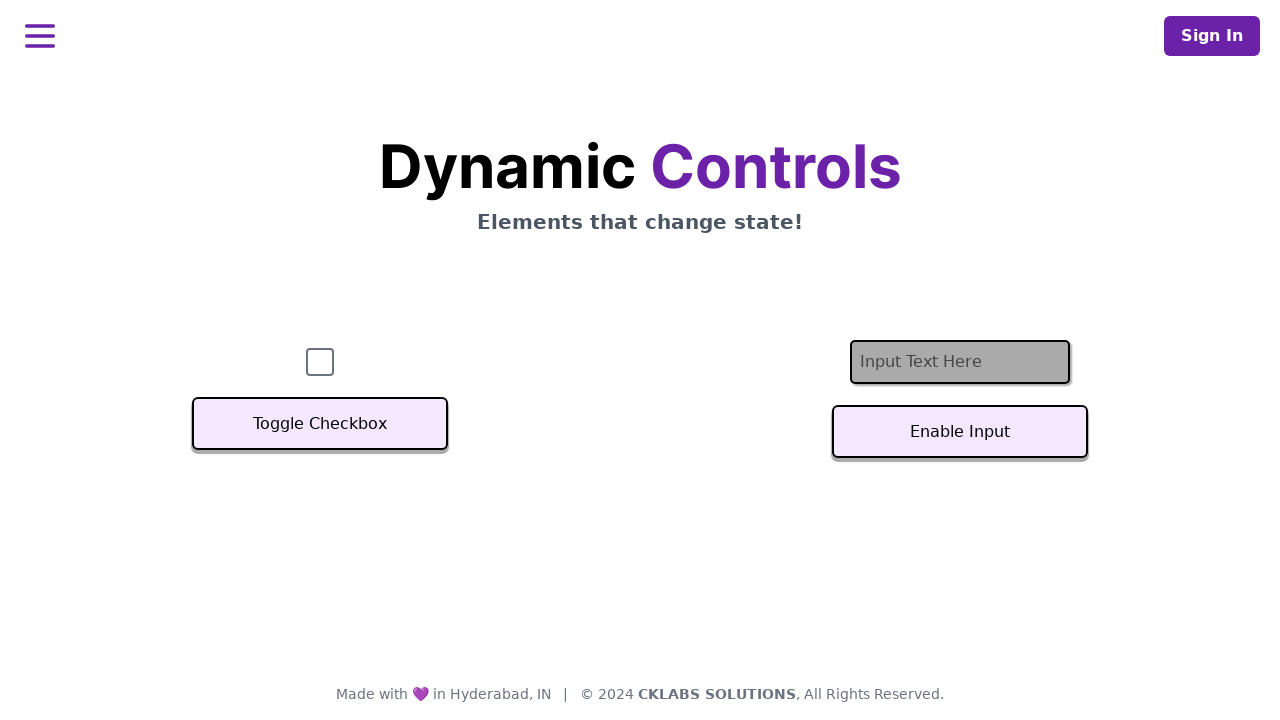

Waited for checkbox element to be visible
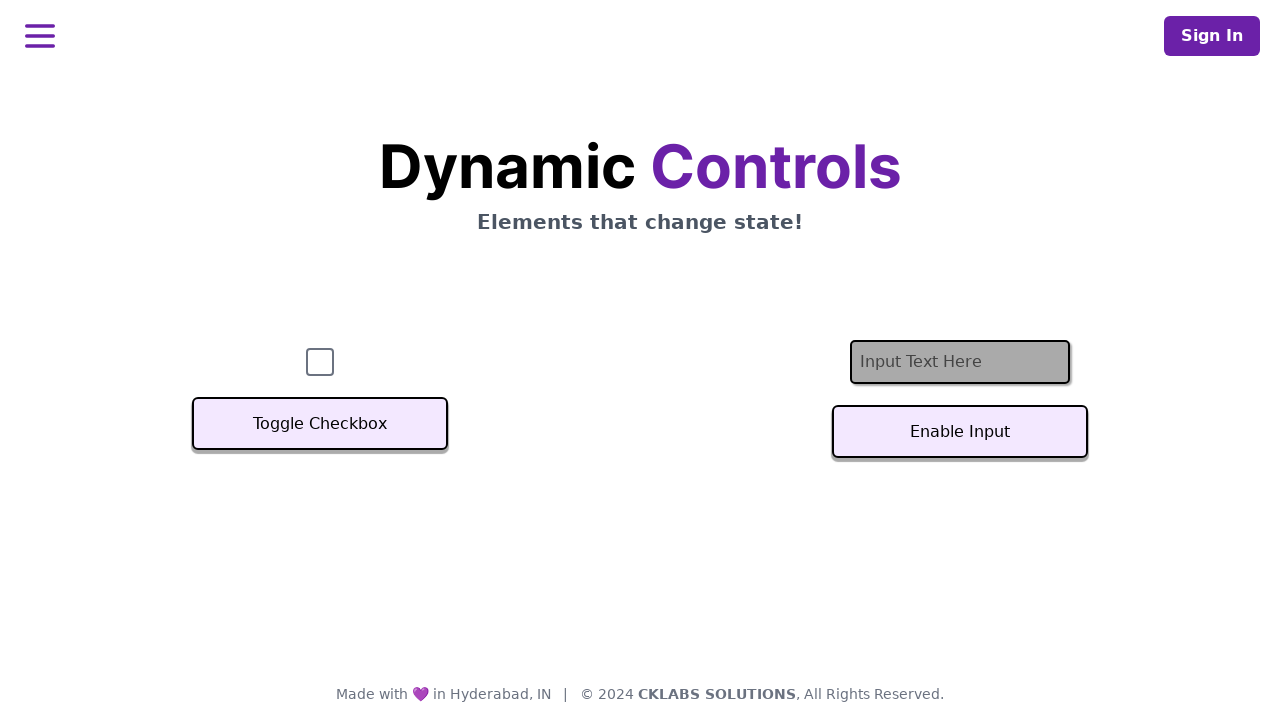

Clicked checkbox to toggle its selection state at (320, 362) on #checkbox
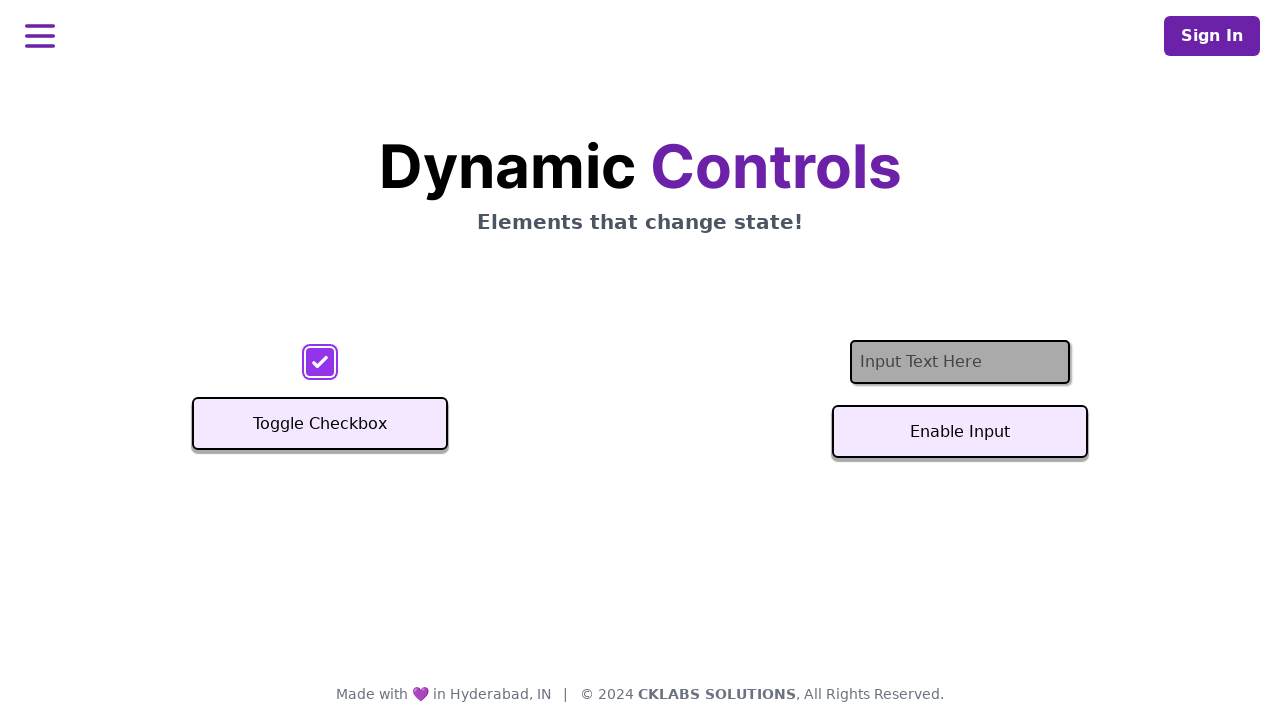

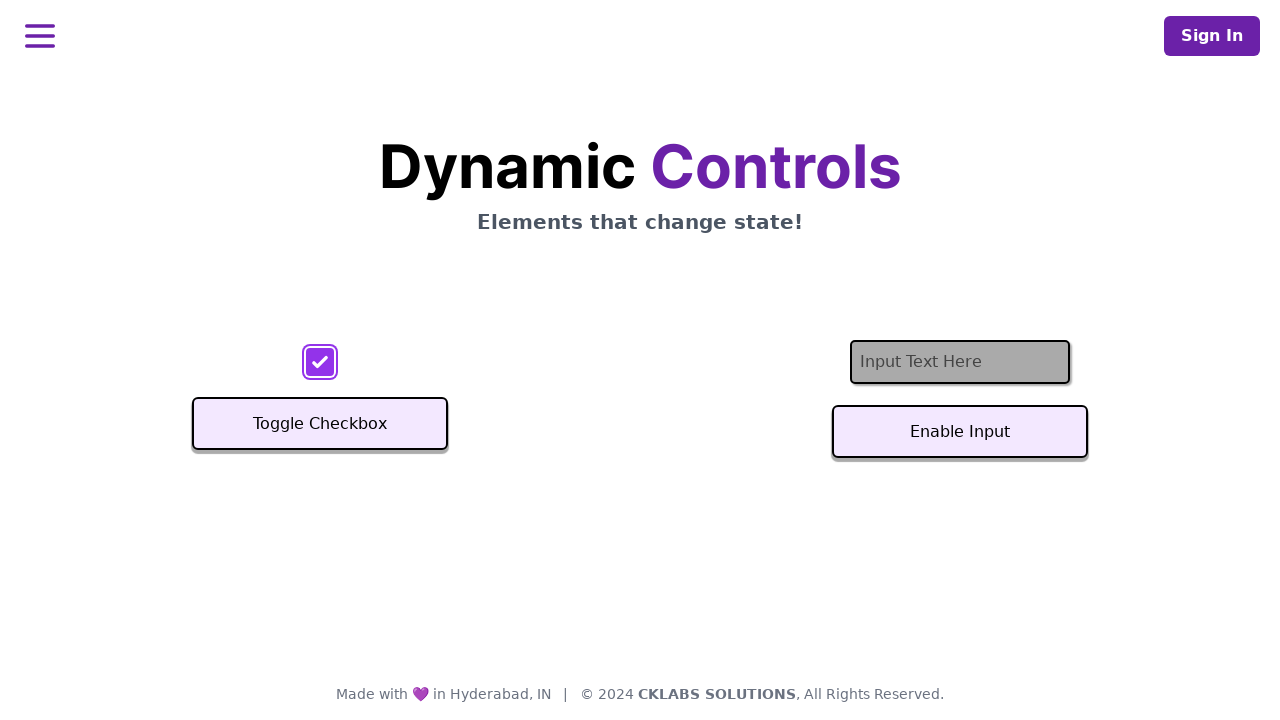